Tests the search functionality on a software engineering class webpage by clicking the search button, entering a query, and verifying results are found

Starting URL: https://maciejskorski.github.io/software_engineering

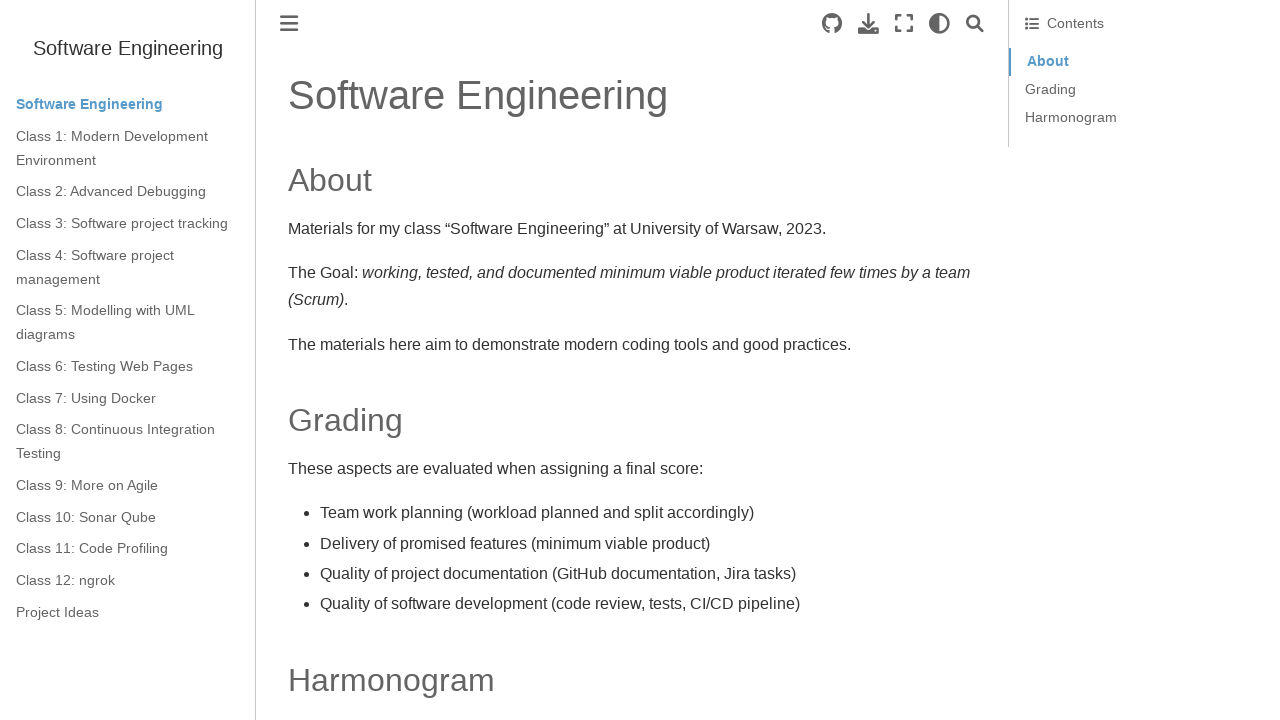

Clicked search button to open search interface at (975, 24) on .search-button
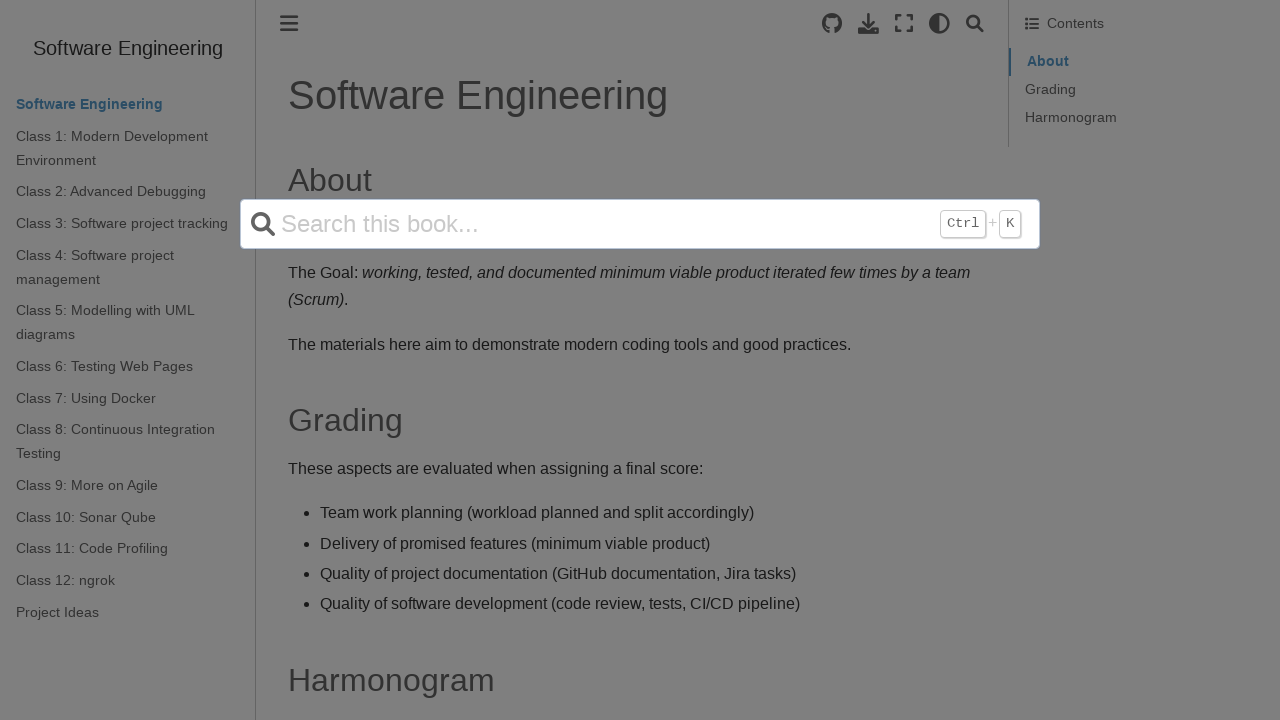

Entered 'UML' in search query field on input[name='q']
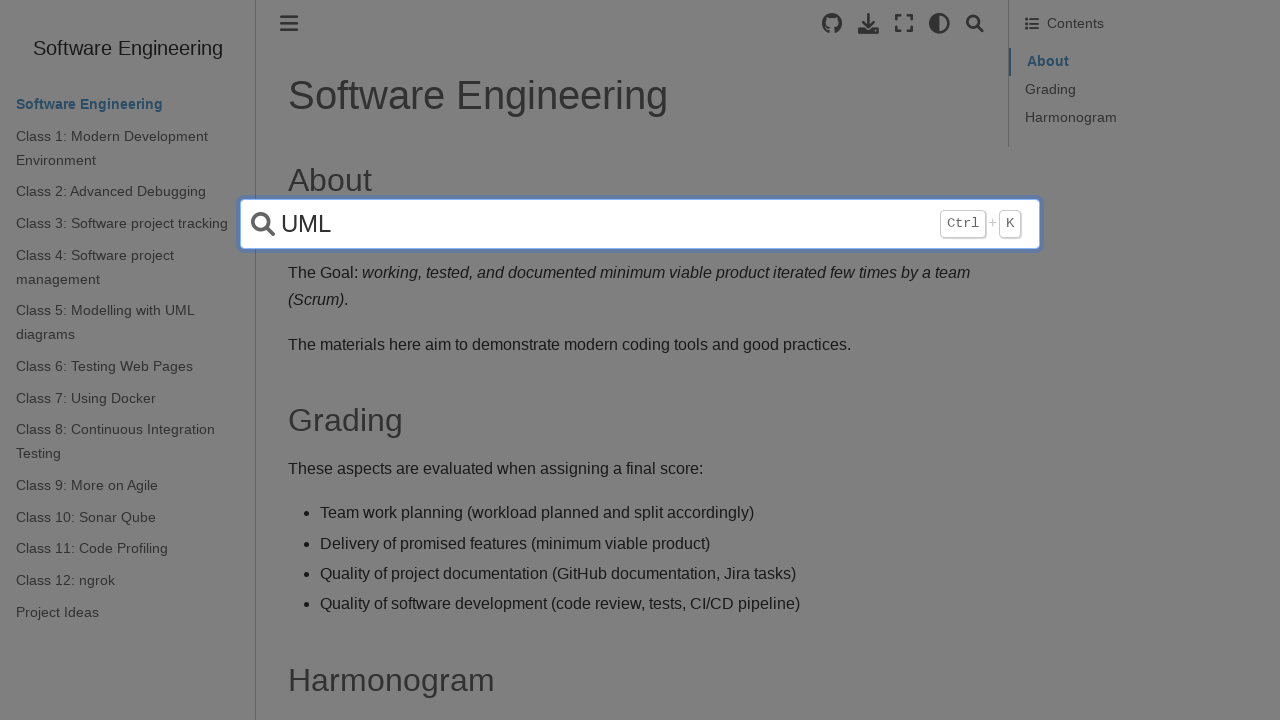

Pressed Enter to submit search query on input[name='q']
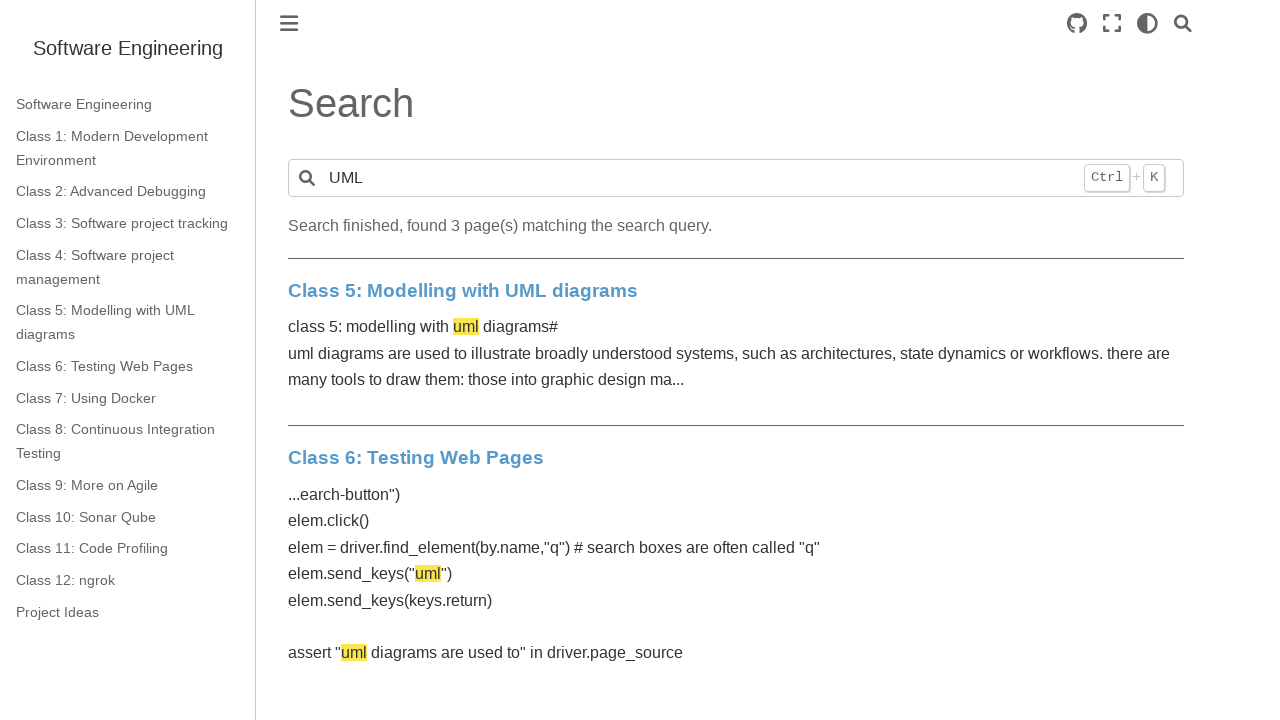

Search results loaded and network idle
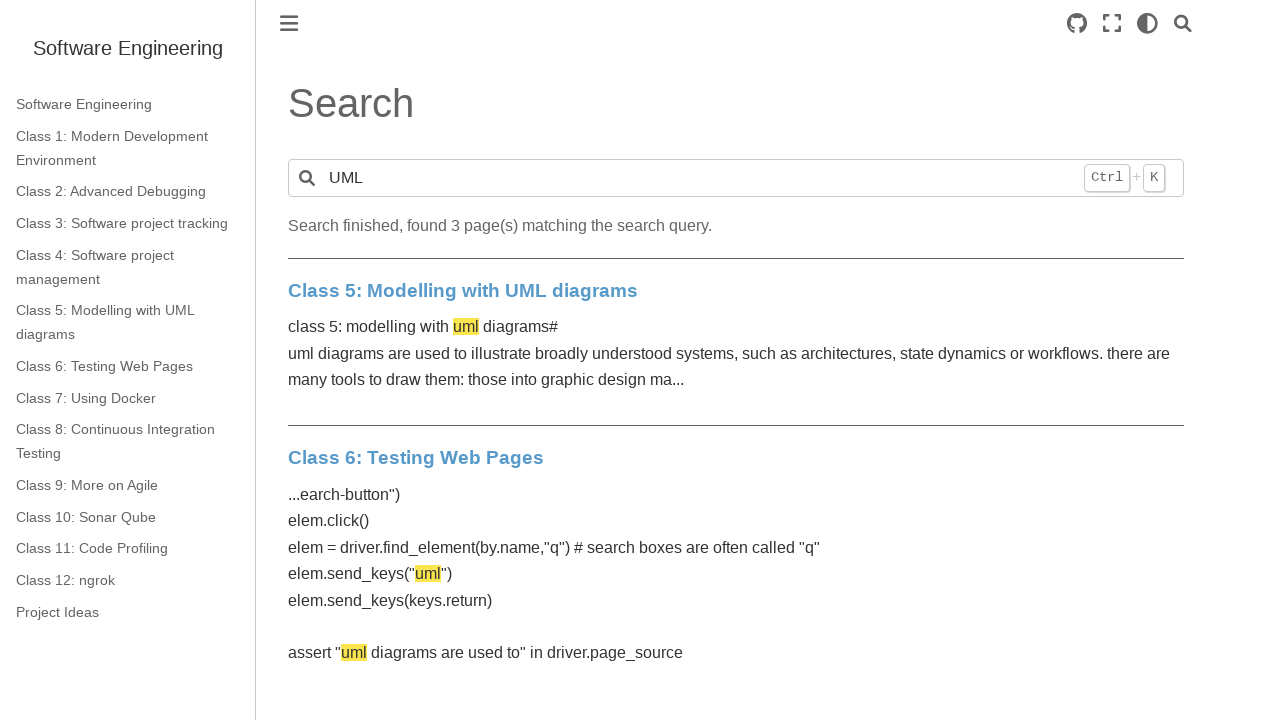

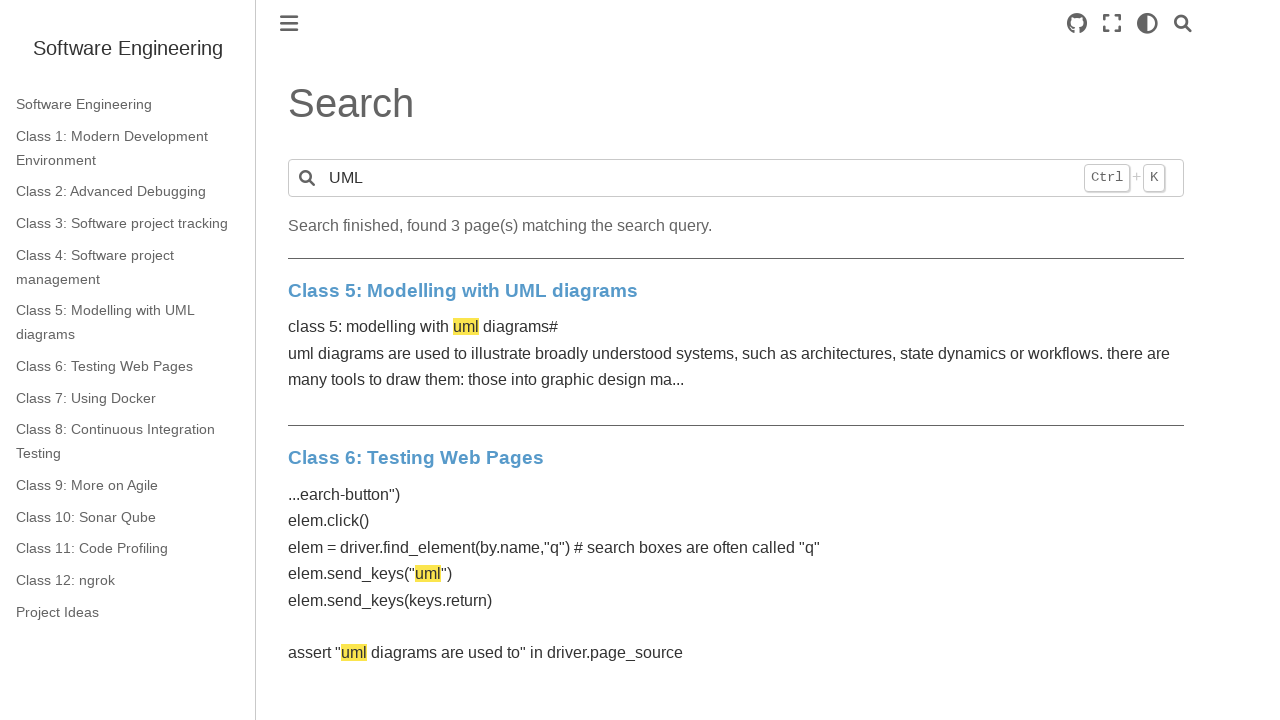